Tests navigating backwards in XPath by finding a row with a specific email and then clicking the edit link in that same row

Starting URL: http://the-internet.herokuapp.com/tables

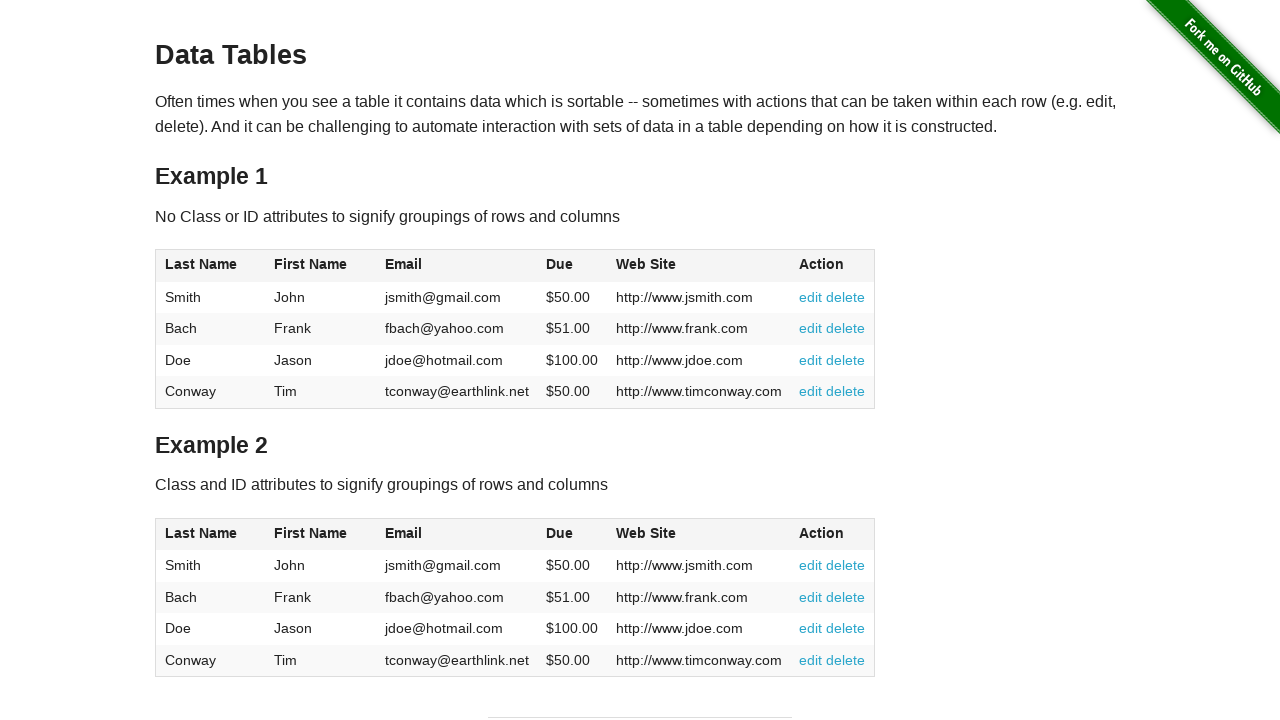

Navigated to the-internet.herokuapp.com/tables
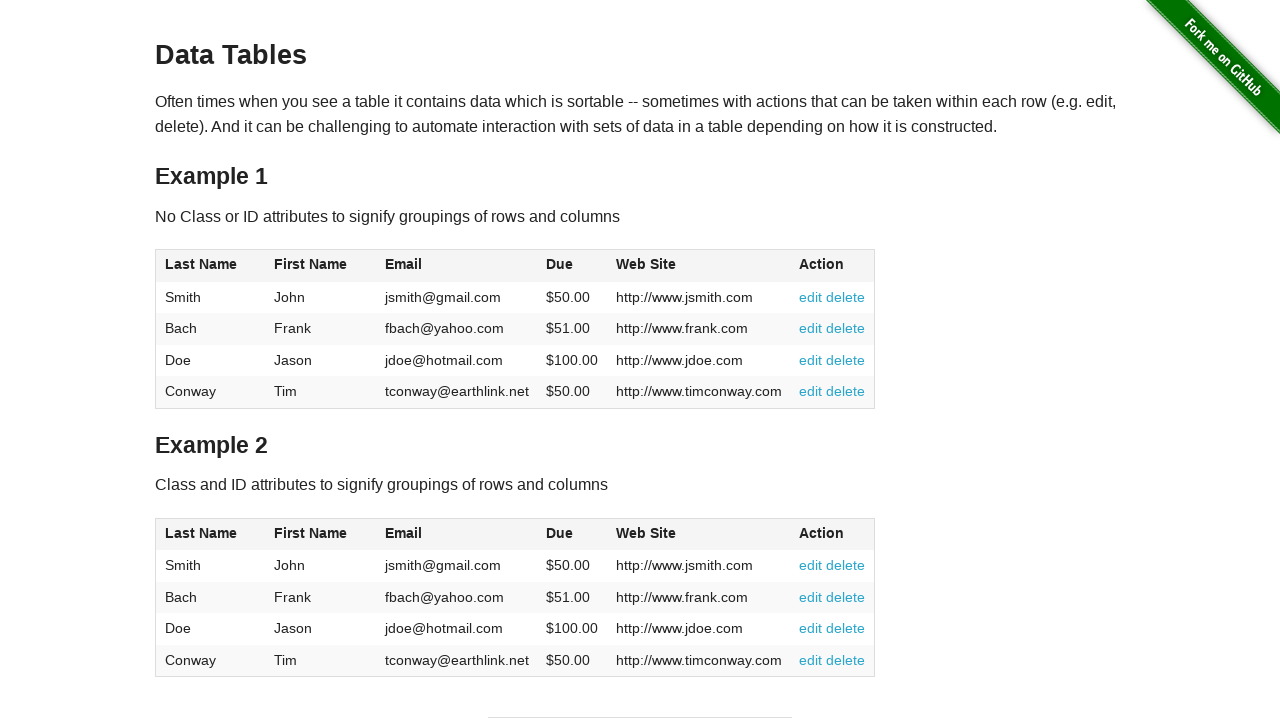

Clicked edit link for row containing email 'tconway@earthlink.net' using XPath navigation at (811, 660) on xpath=//*[@id='table2']/tbody/tr/td[contains(@class,'email') and text()='tconway
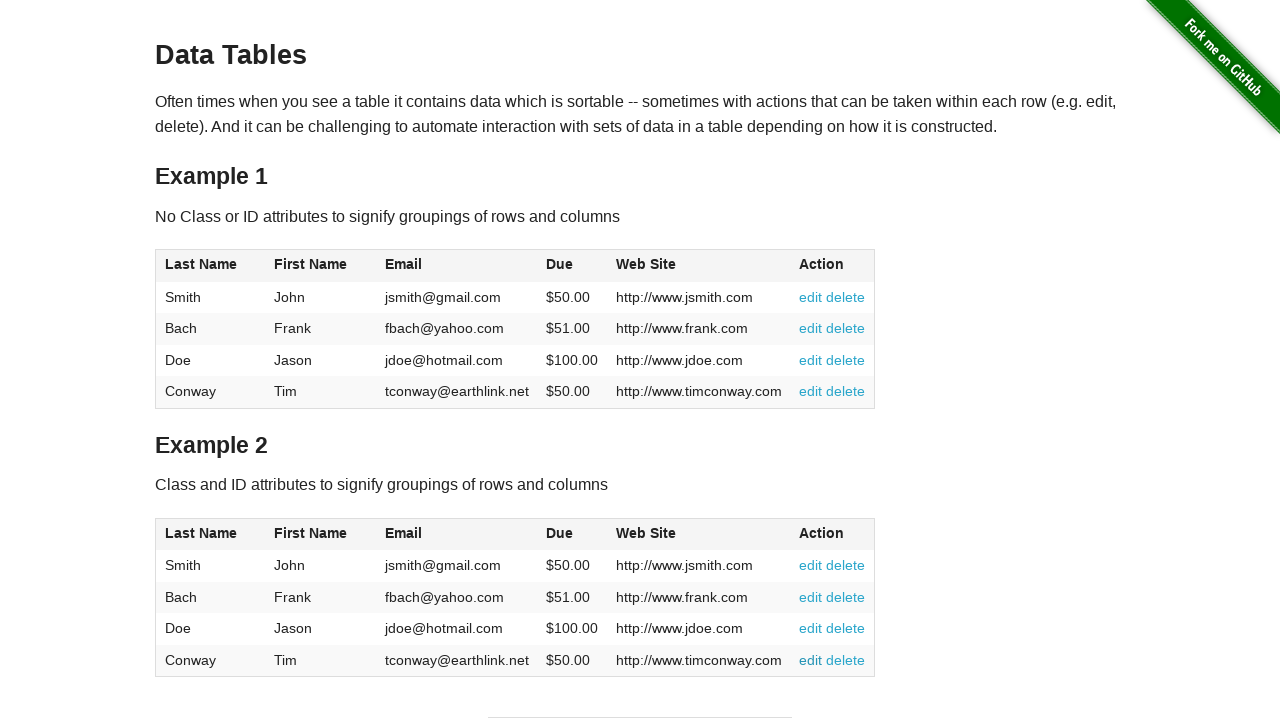

Confirmed navigation to edit page by waiting for URL change to **/tables#edit
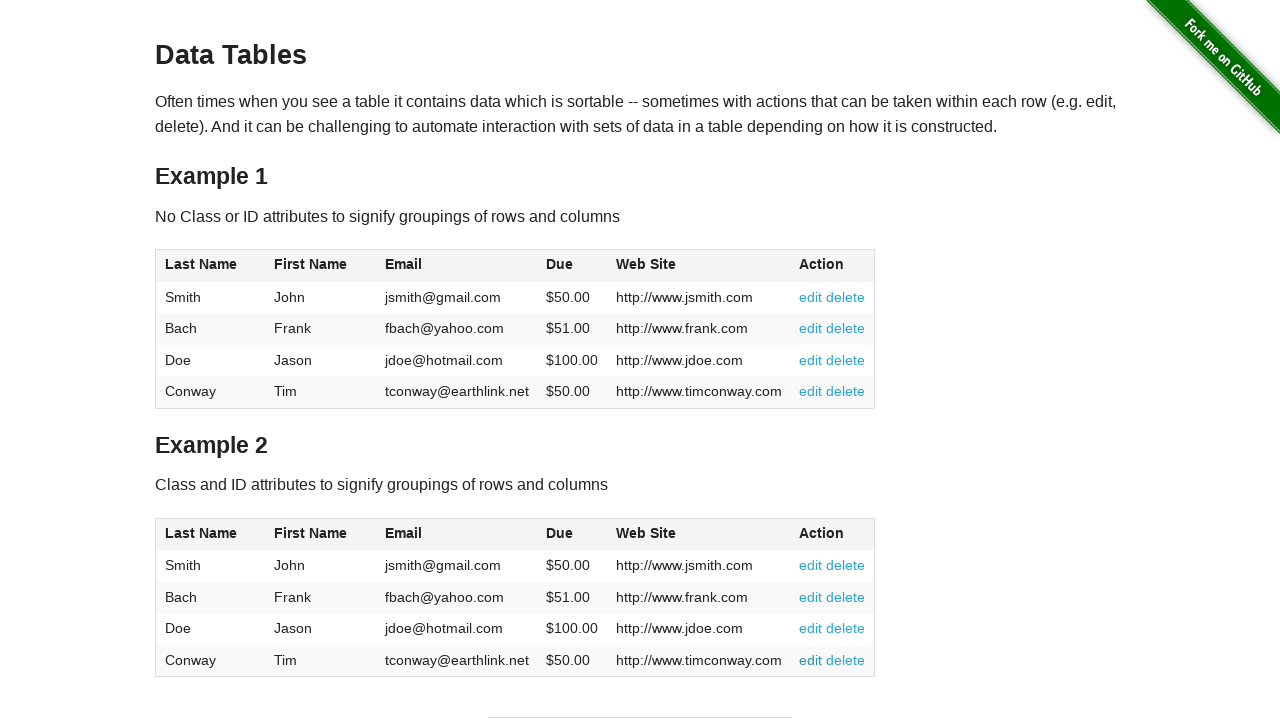

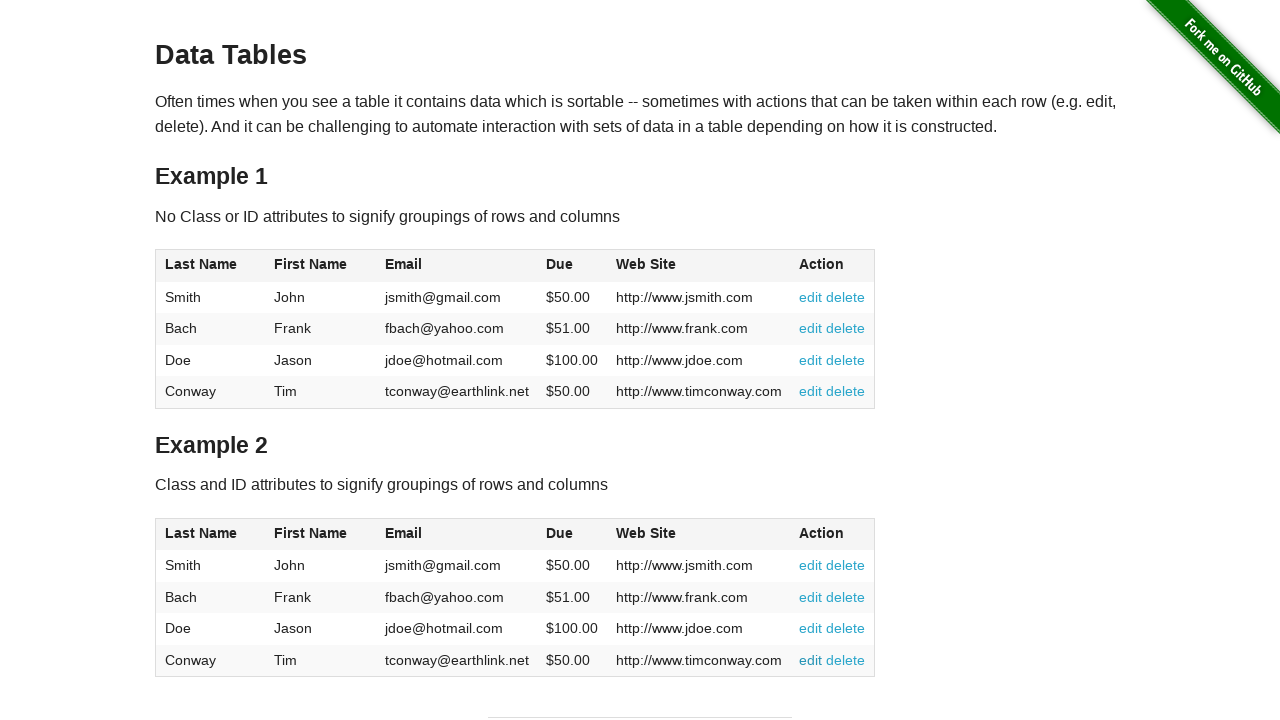